Tests the SpiceJet website by clicking on the Round Trip radio button and verifying that its label changes color

Starting URL: https://www.spicejet.com/

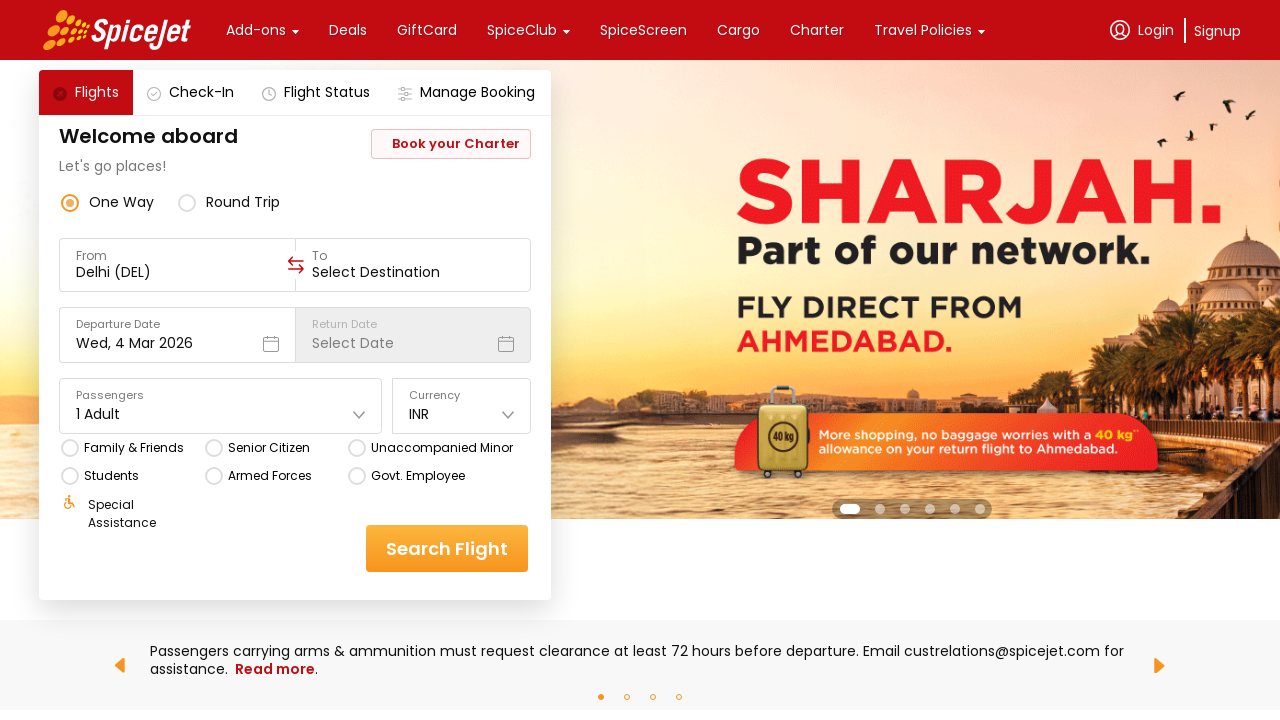

Clicked on Round Trip radio button label at (243, 202) on text=Round Trip
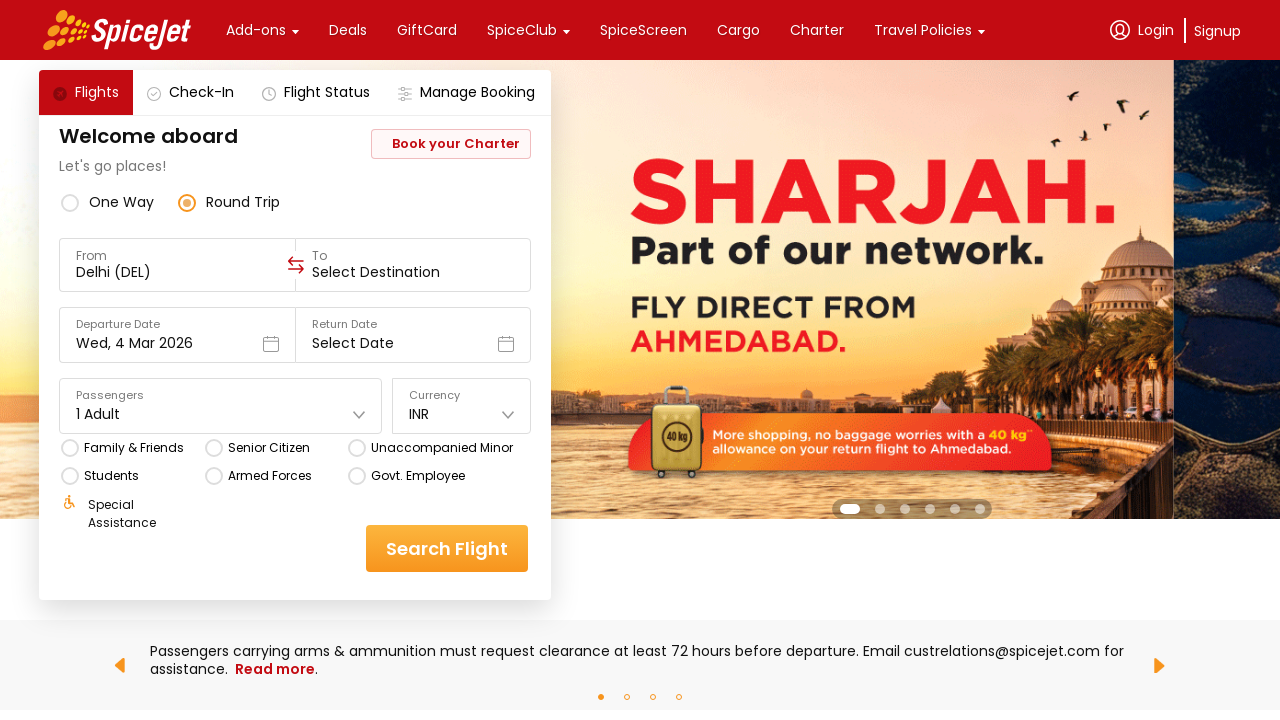

Waited 2 seconds for style changes to apply
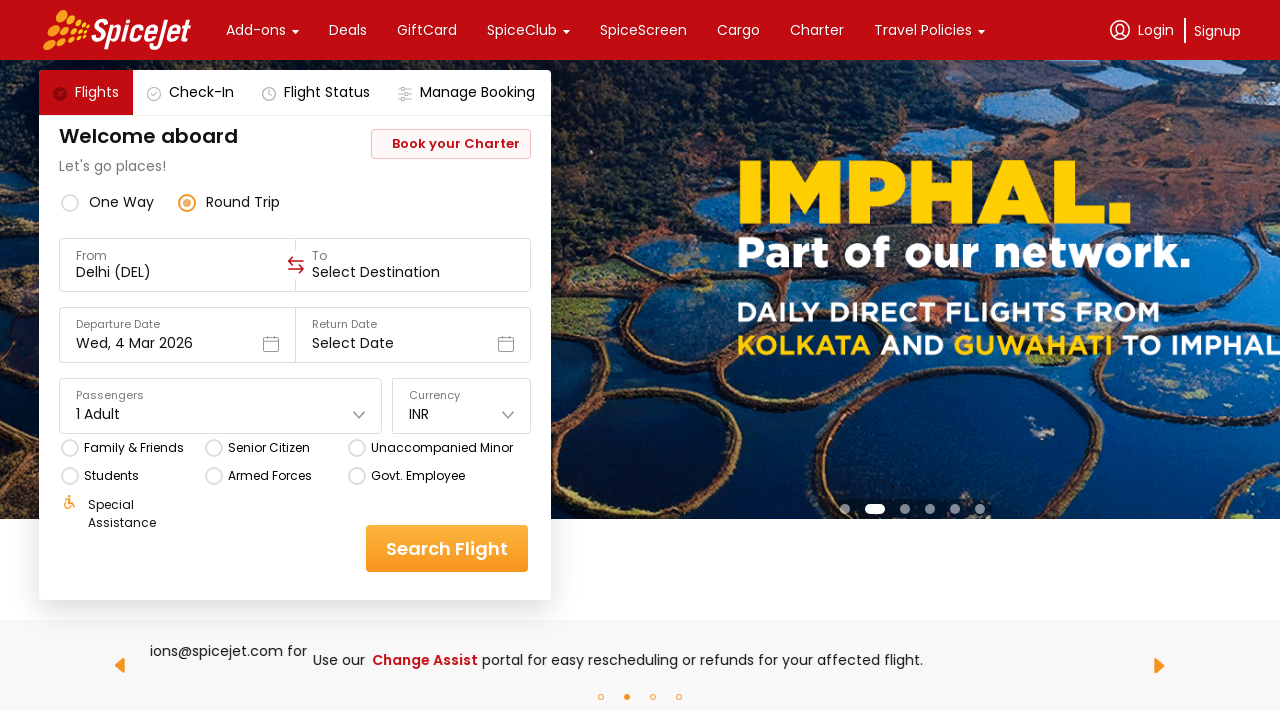

Located Round Trip label element
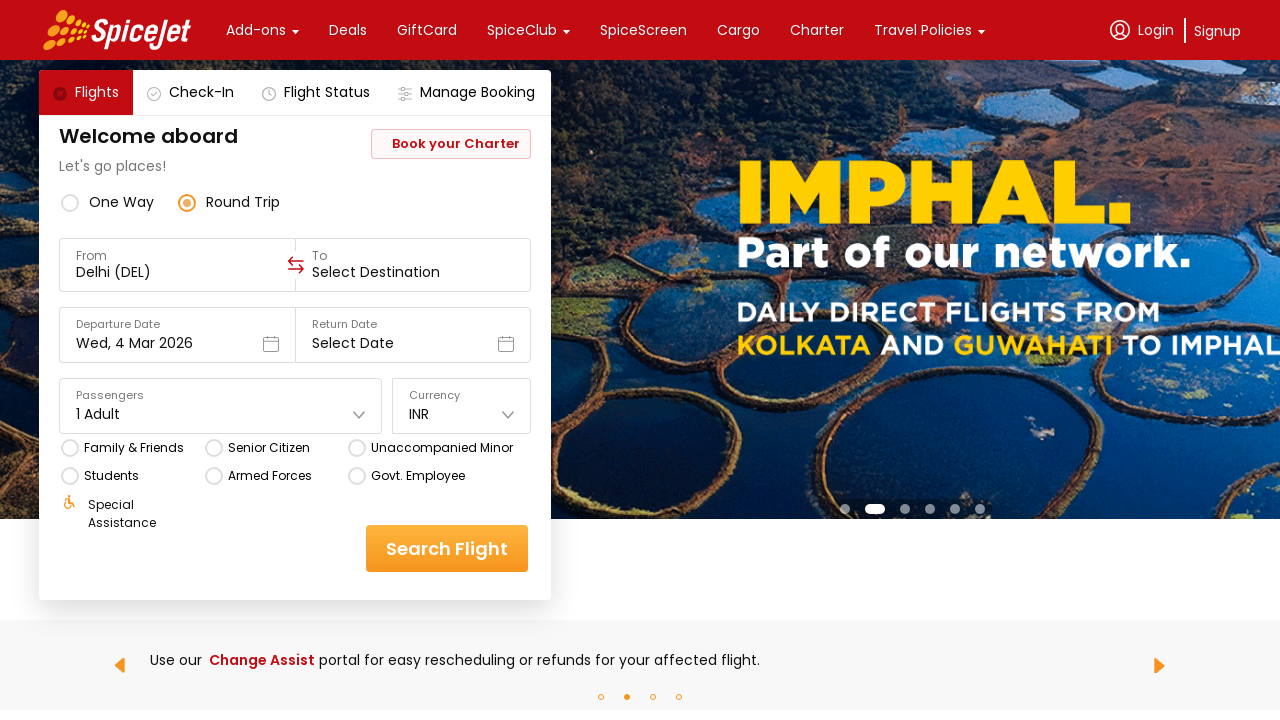

Retrieved computed color style from Round Trip label: rgb(17, 17, 17)
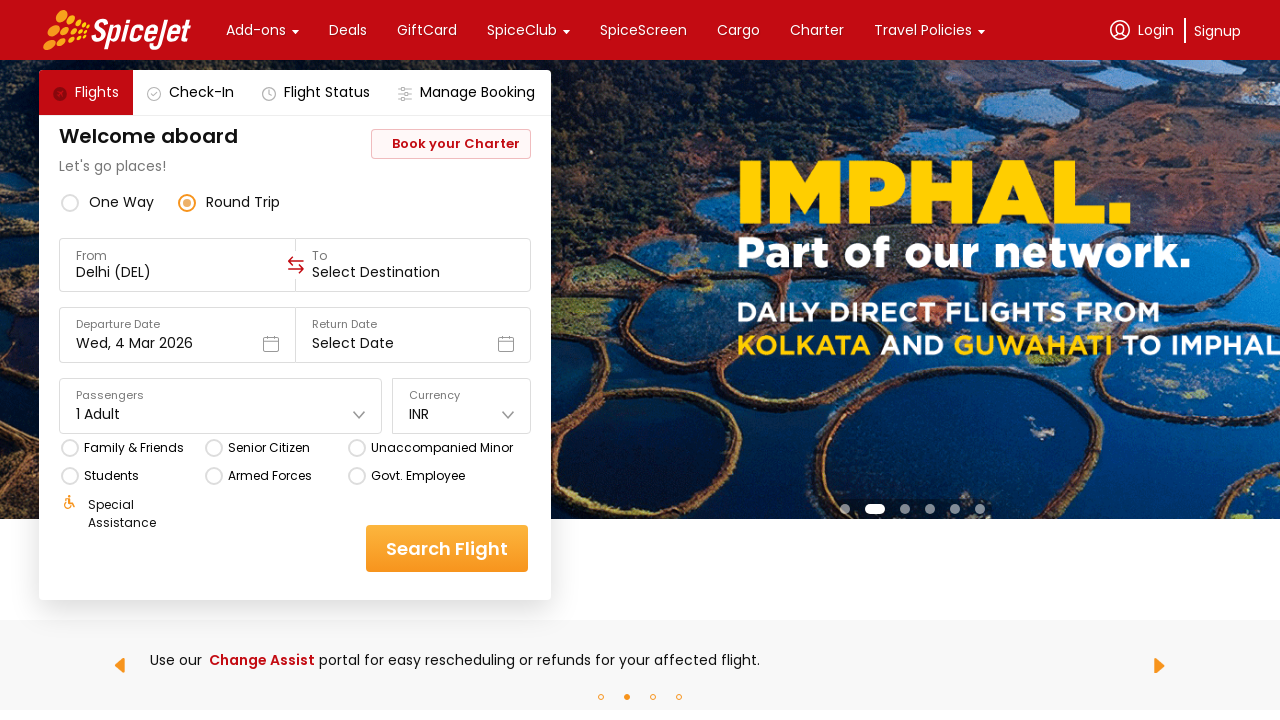

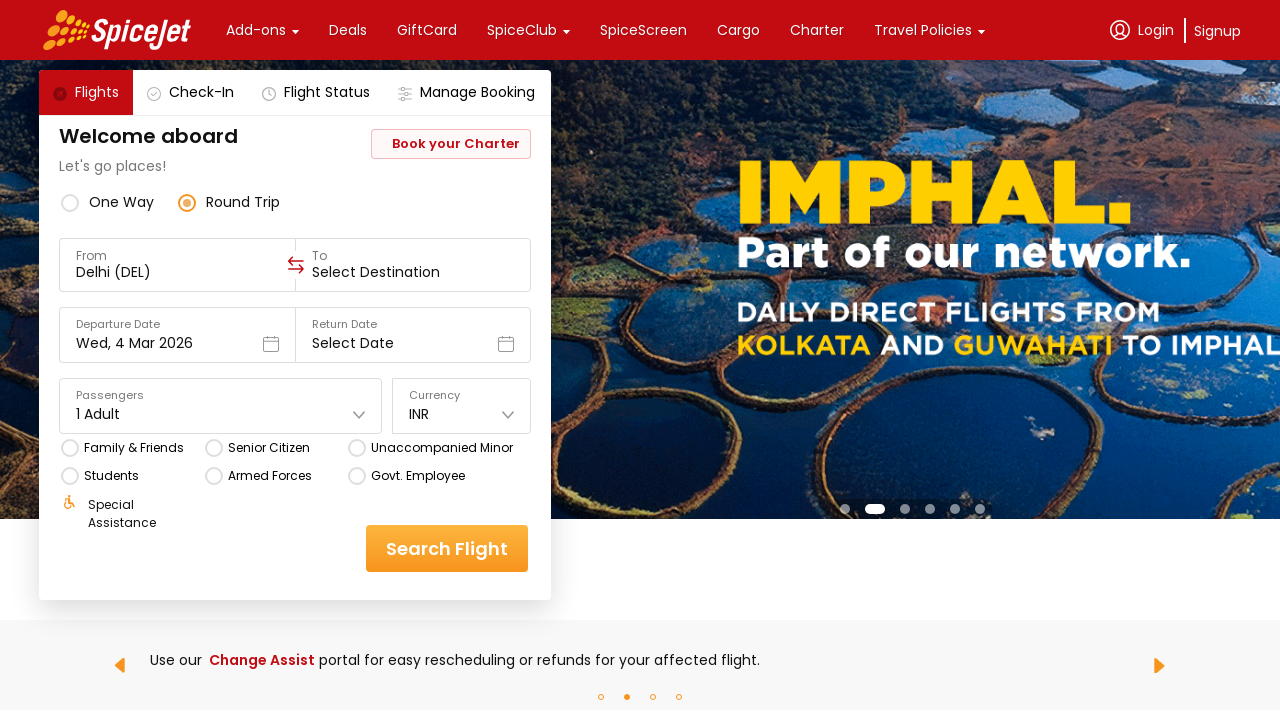